Navigates to Rediff.com homepage and verifies that links are present on the page by waiting for anchor elements to load.

Starting URL: http://rediff.com/

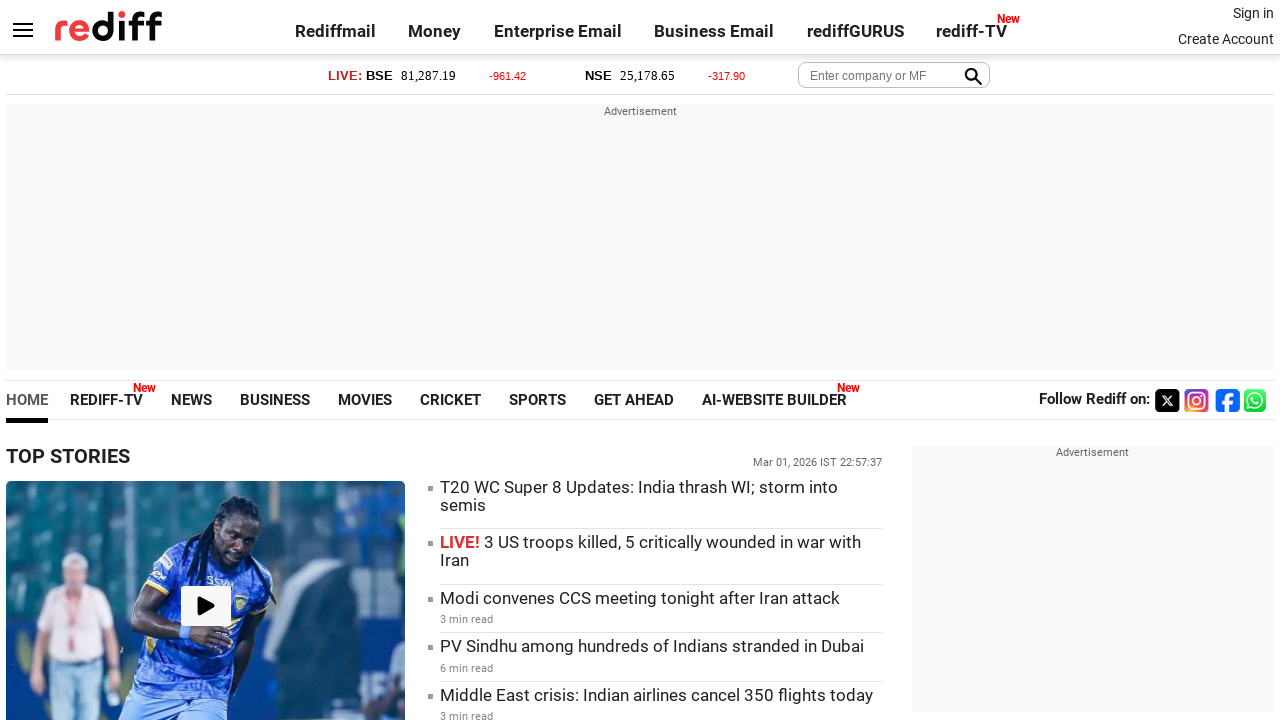

Navigated to Rediff.com homepage
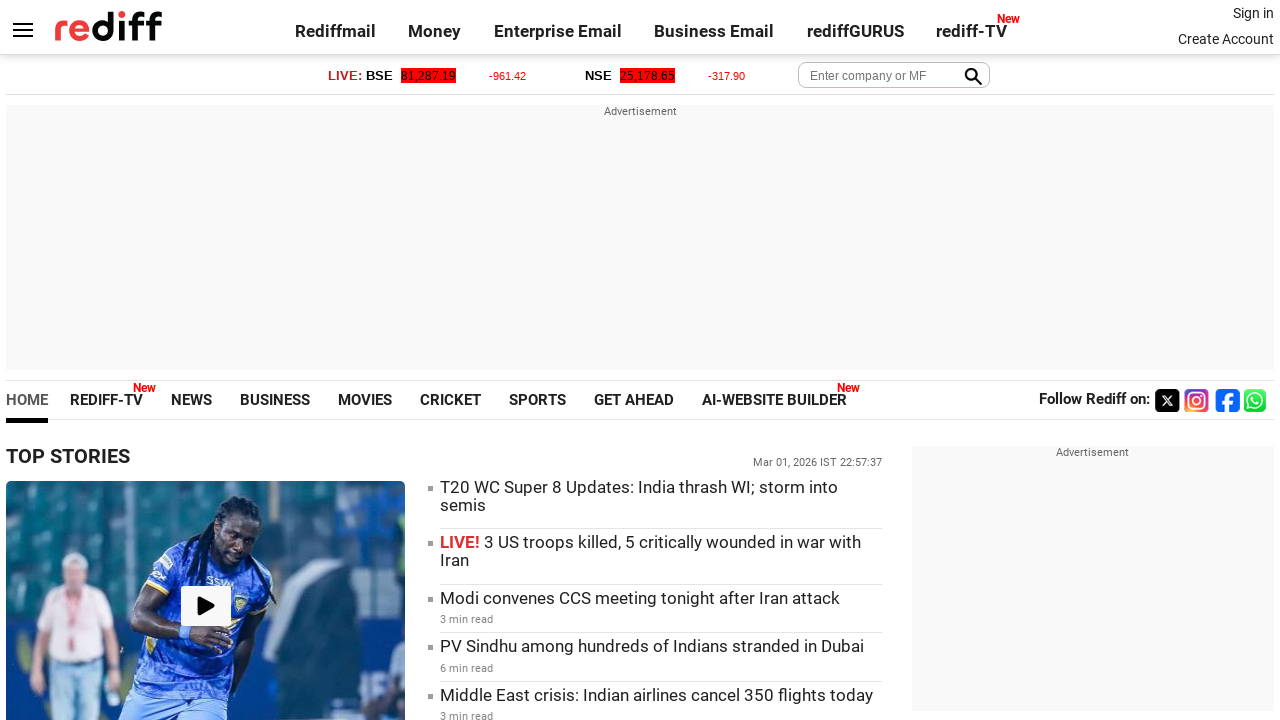

Waited for anchor elements to load on the page
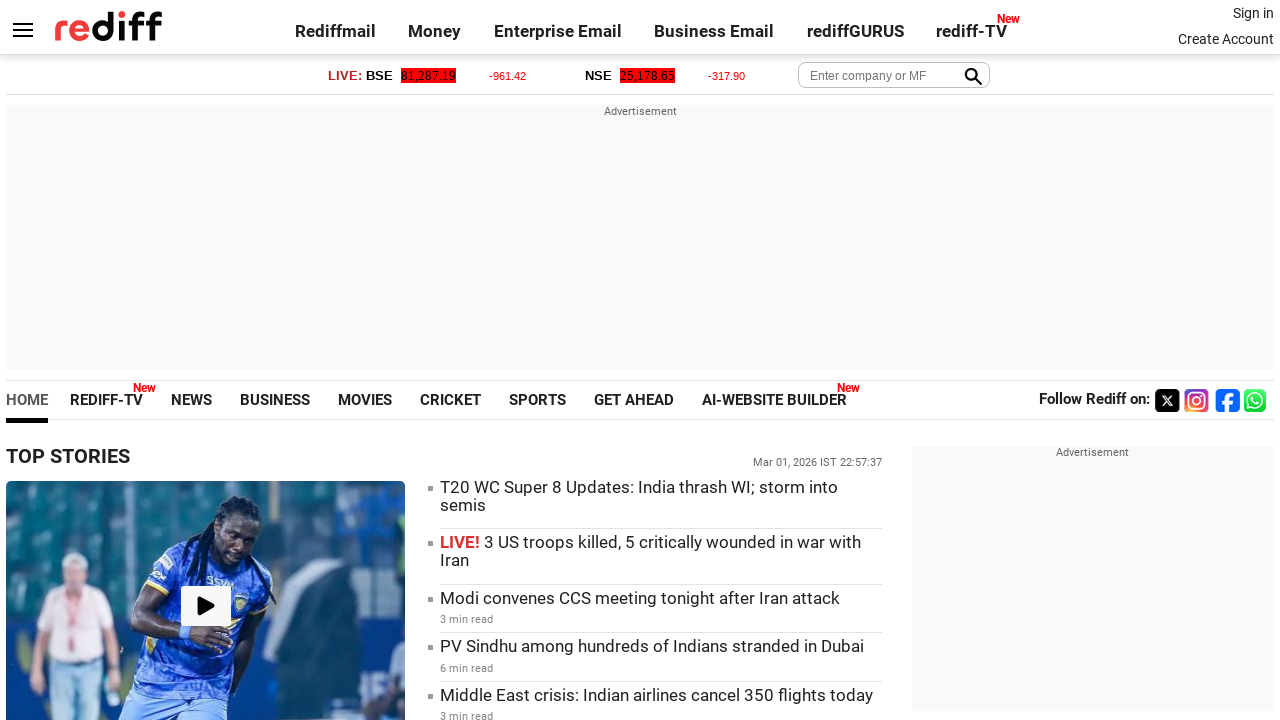

Located all anchor elements on the page
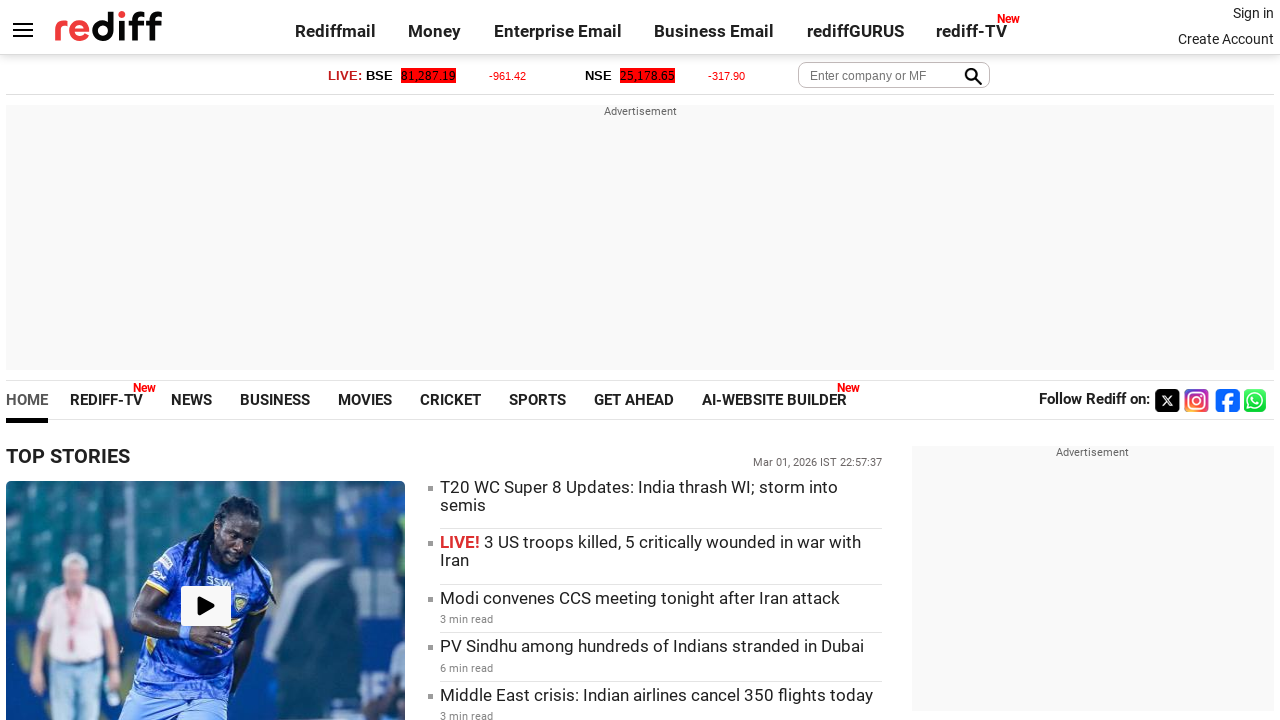

Verified that links are present on the page (found 395 links)
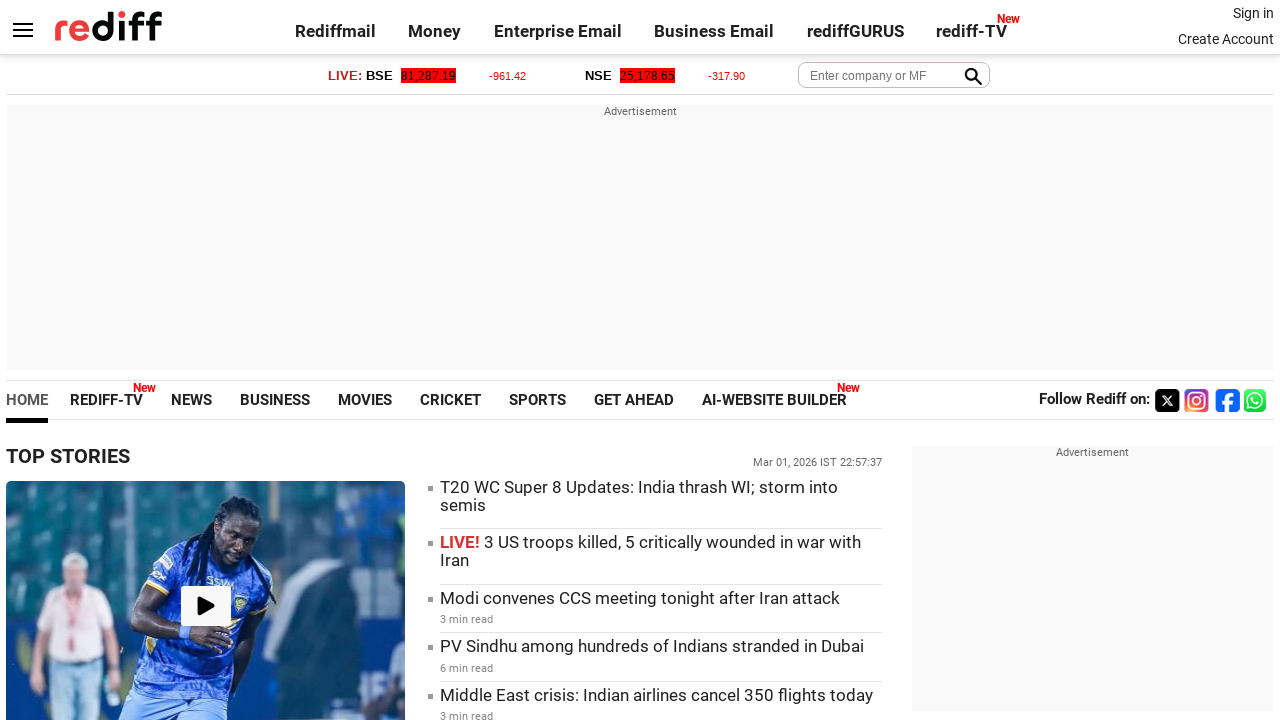

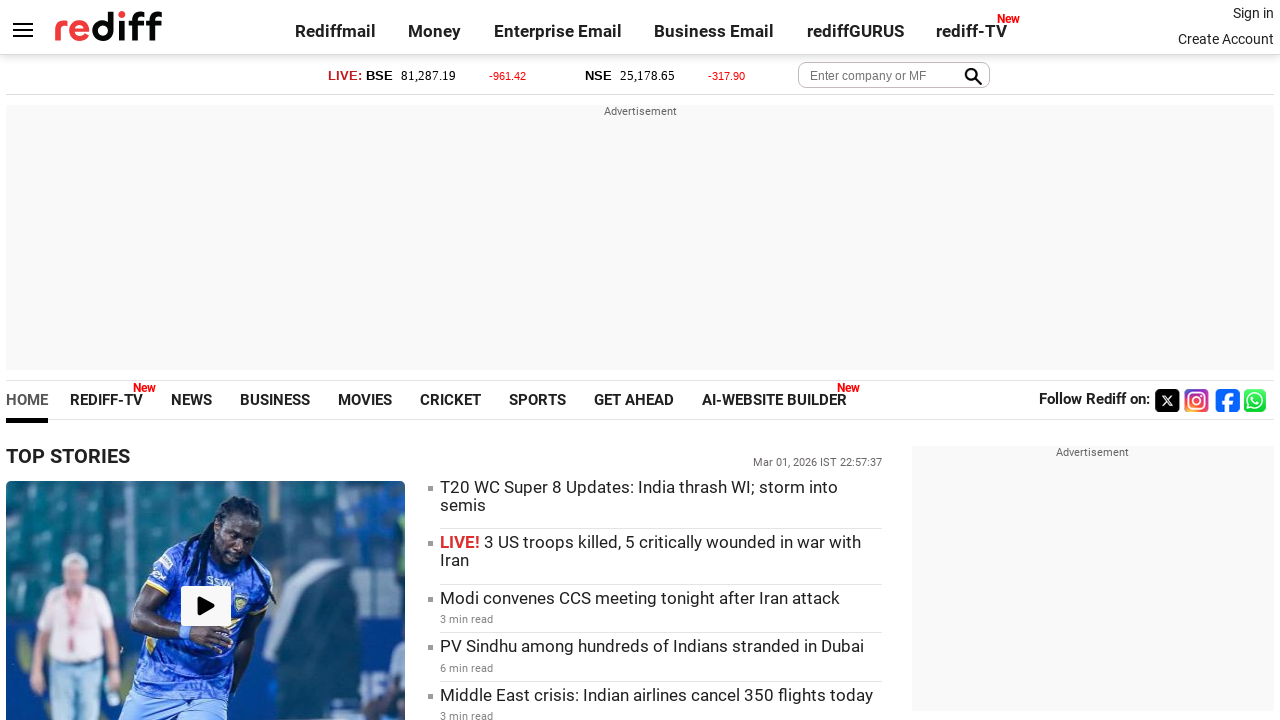